Tests JavaScript prompt alert functionality by clicking a button to trigger a prompt dialog, entering text into the prompt, and accepting it.

Starting URL: https://the-internet.herokuapp.com/javascript_alerts

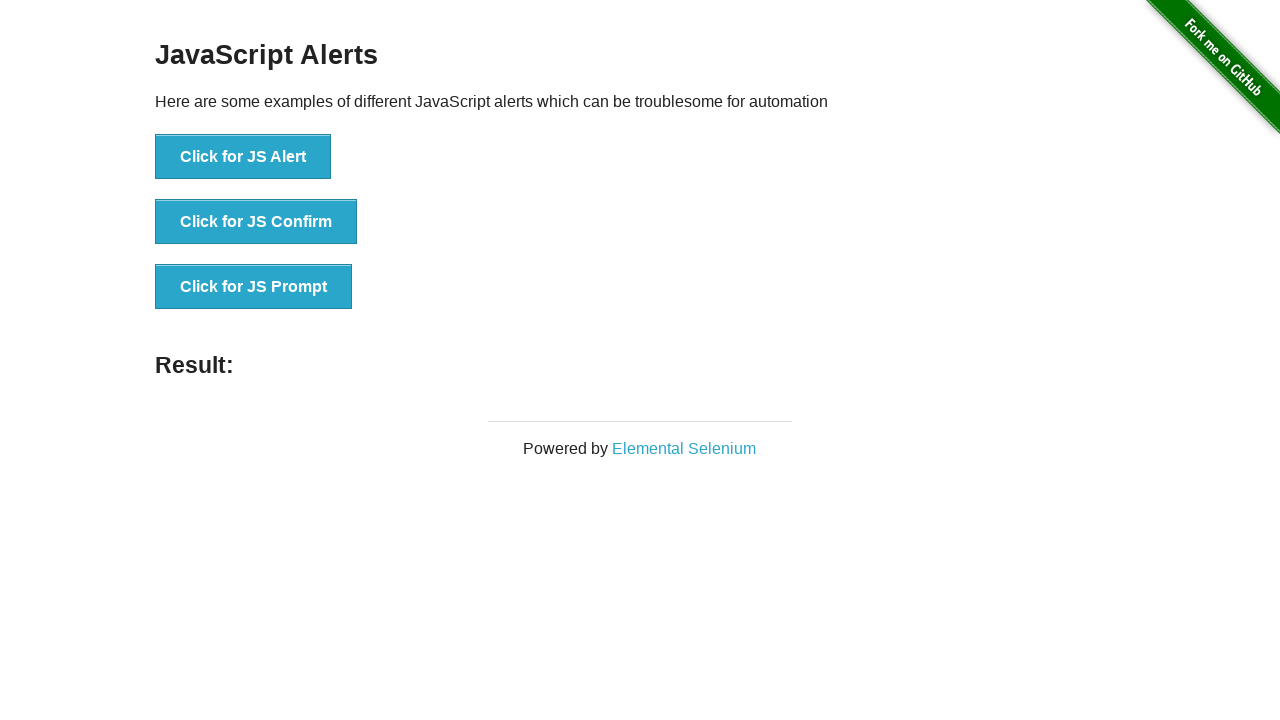

Clicked button to trigger JavaScript prompt dialog at (254, 287) on xpath=//button[@onclick='jsPrompt()']
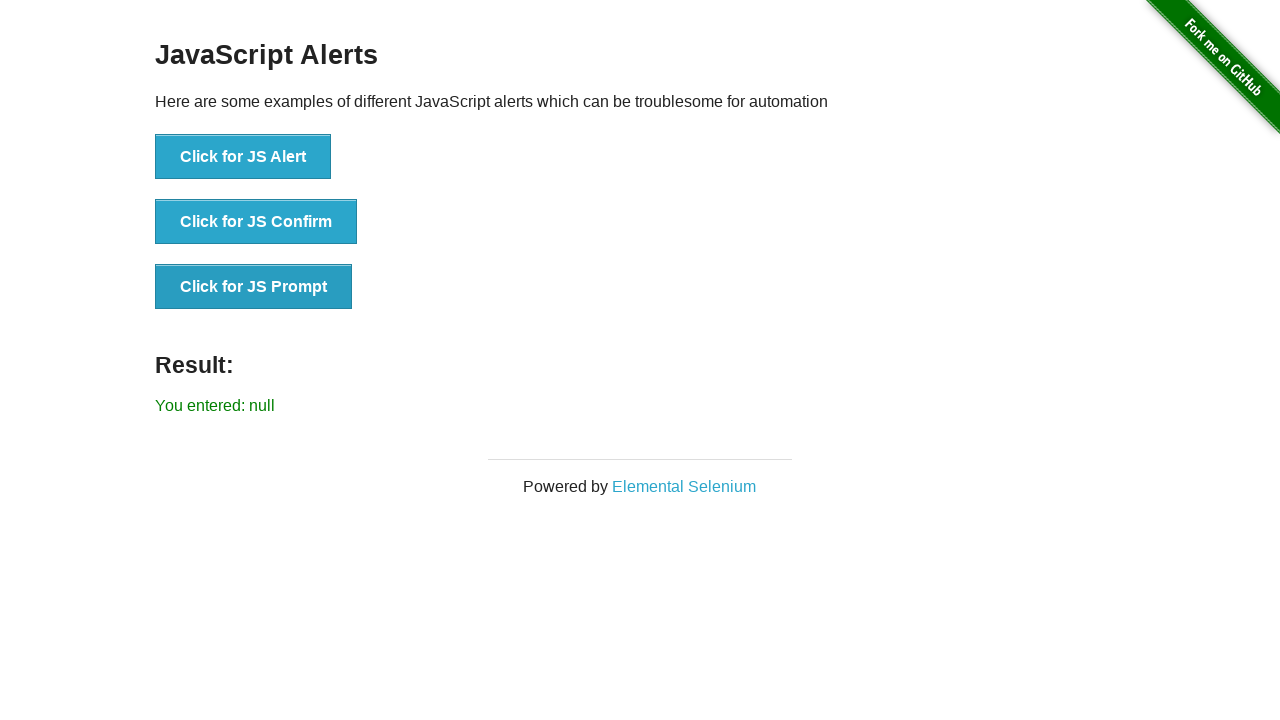

Set up dialog handler to accept prompts with text 'abc'
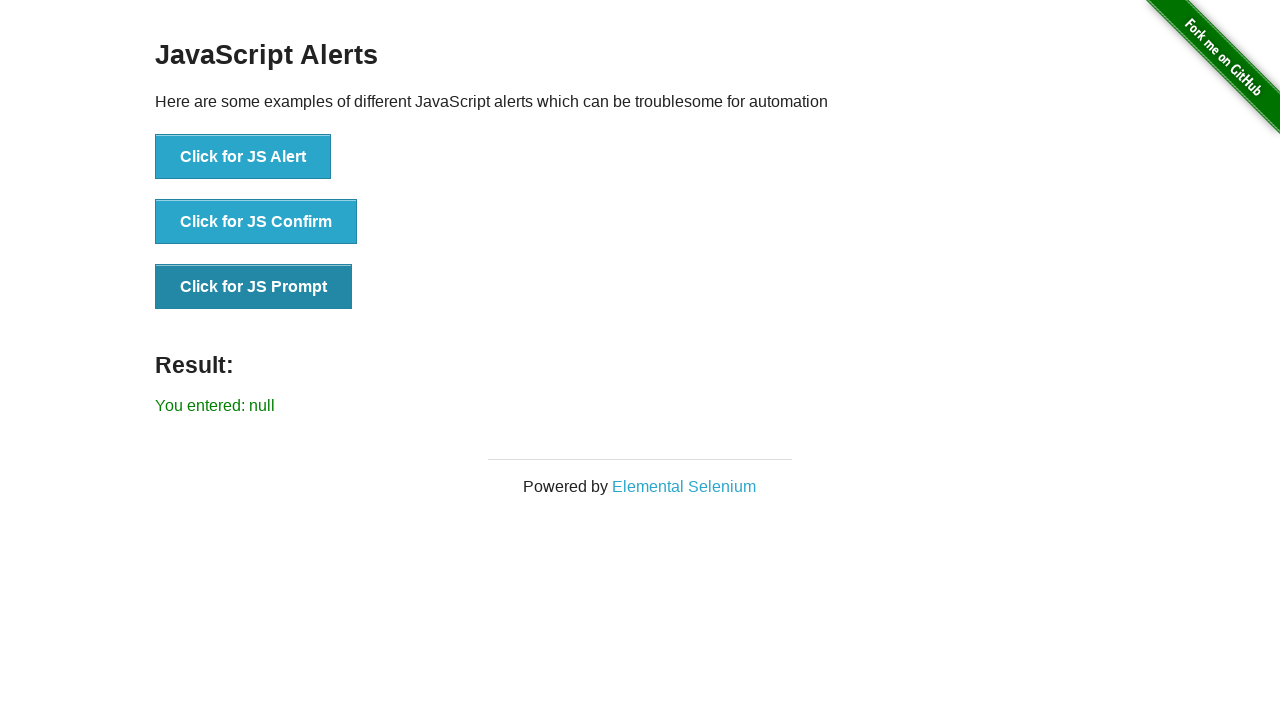

Clicked button again to trigger prompt with handler active at (254, 287) on xpath=//button[@onclick='jsPrompt()']
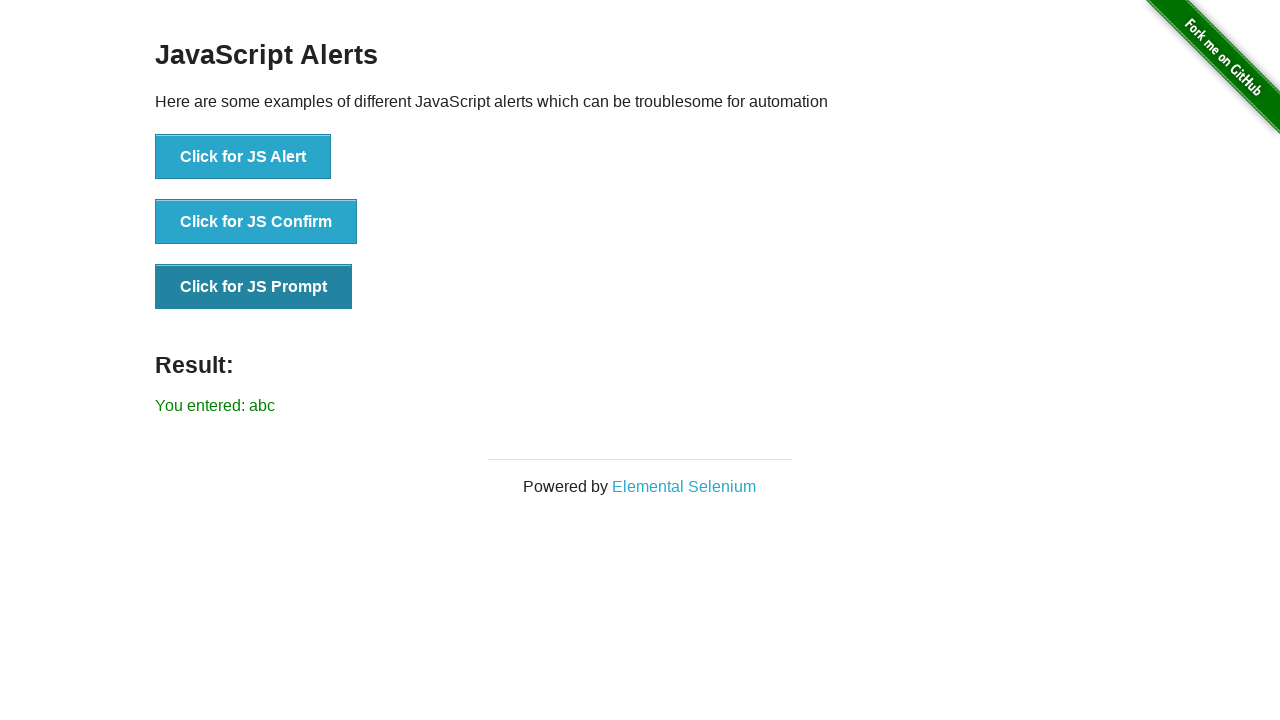

Prompt result element loaded and visible
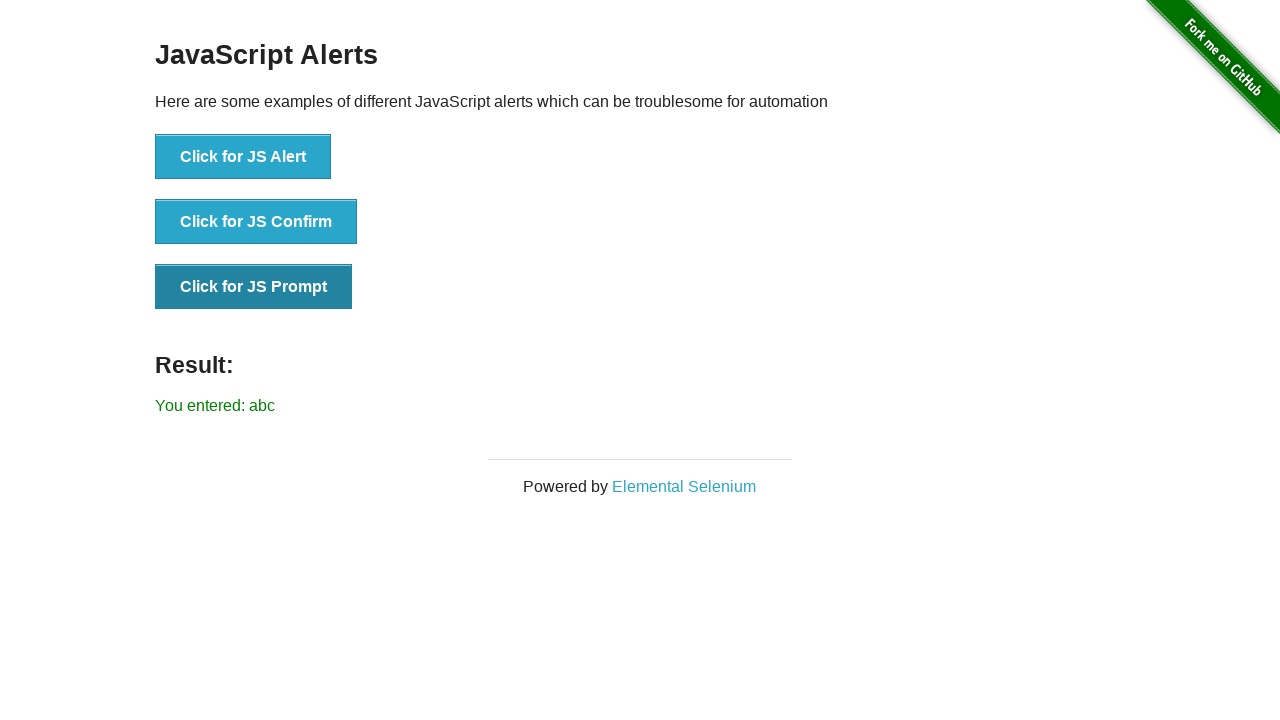

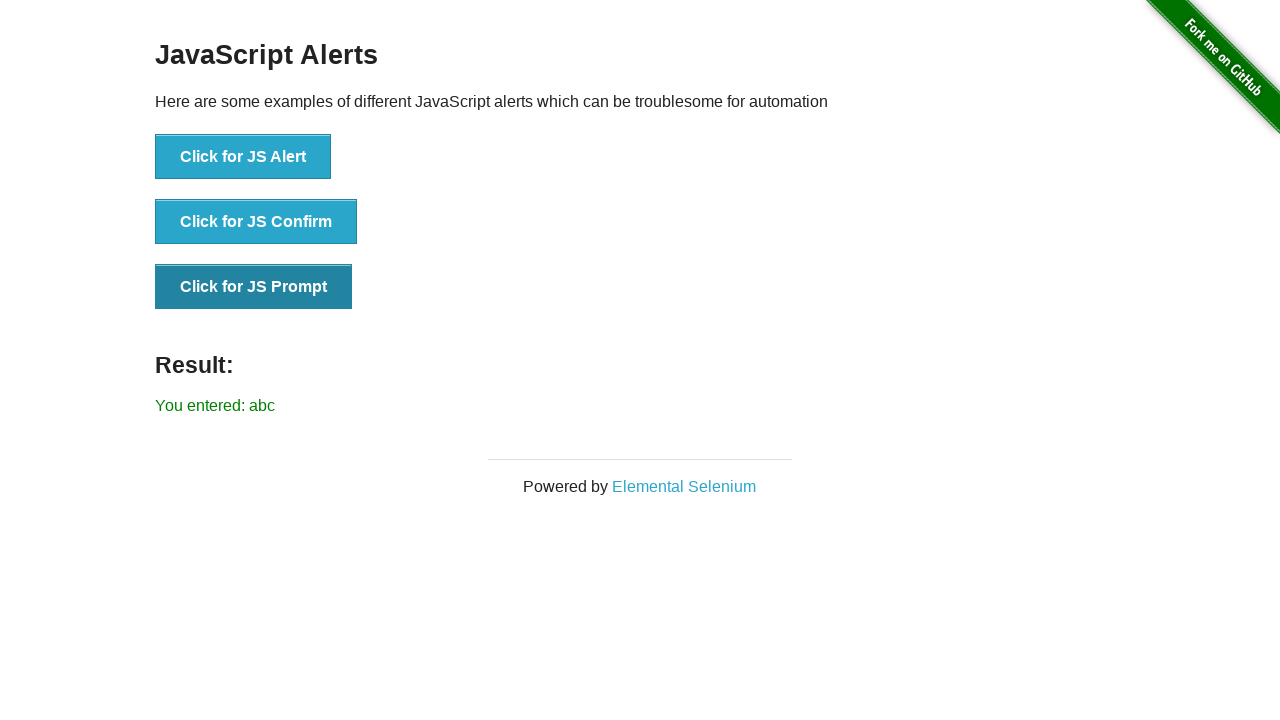